Tests the practice registration form on DemoQA by filling in personal information fields (first name, last name, email, phone number, and subjects) and verifying the subject selection

Starting URL: https://demoqa.com/automation-practice-form

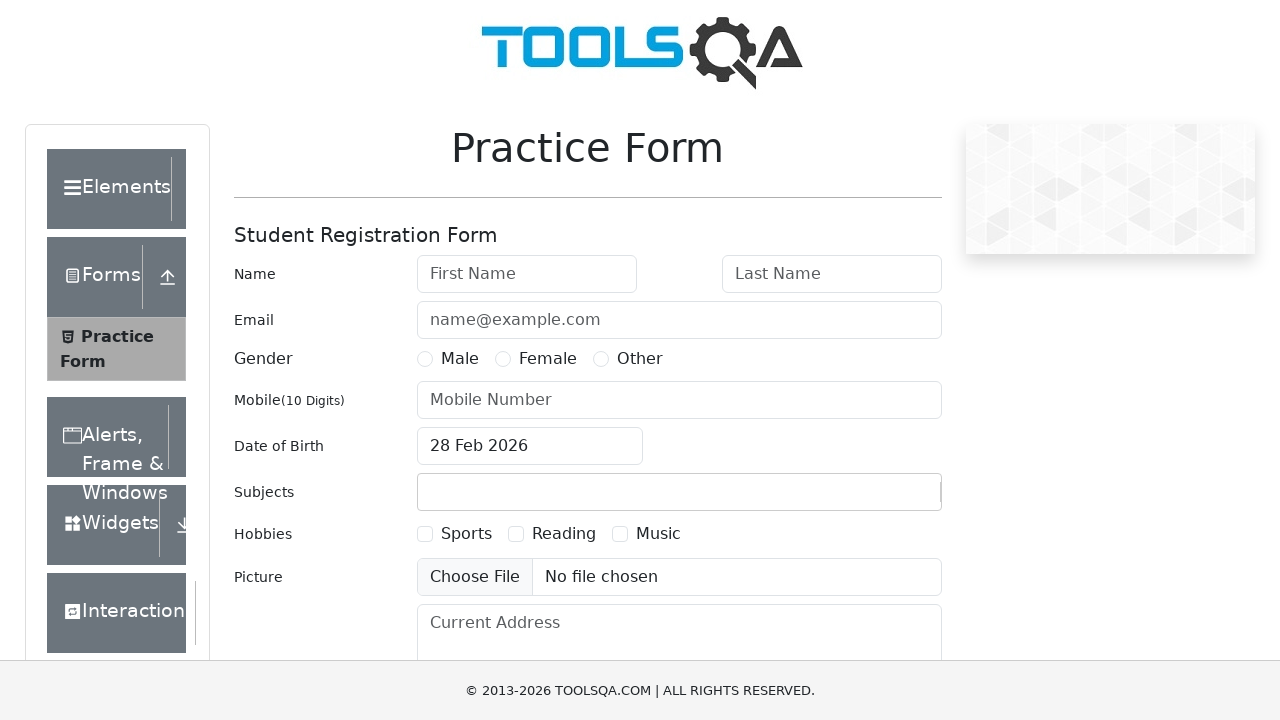

Filled first name field with 'Michael' on #firstName
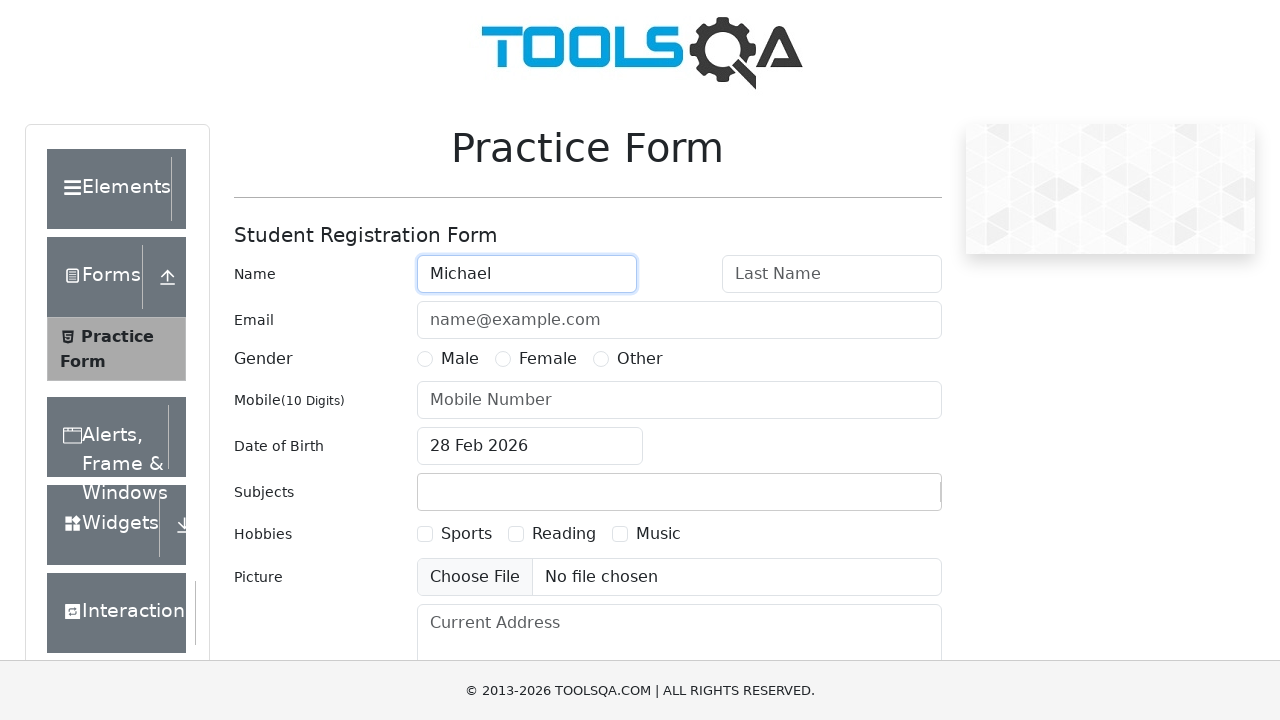

Filled last name field with 'Johnson' on #lastName
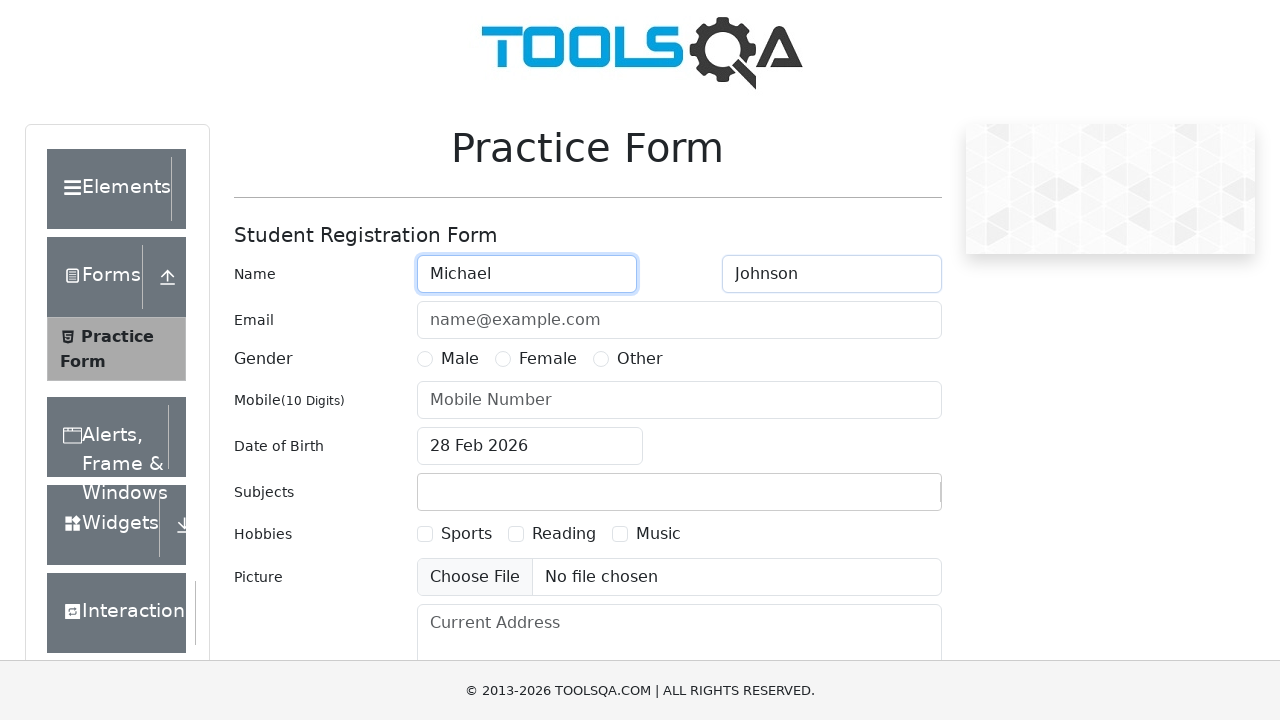

Filled email field with 'michael.johnson@example.com' on #userEmail
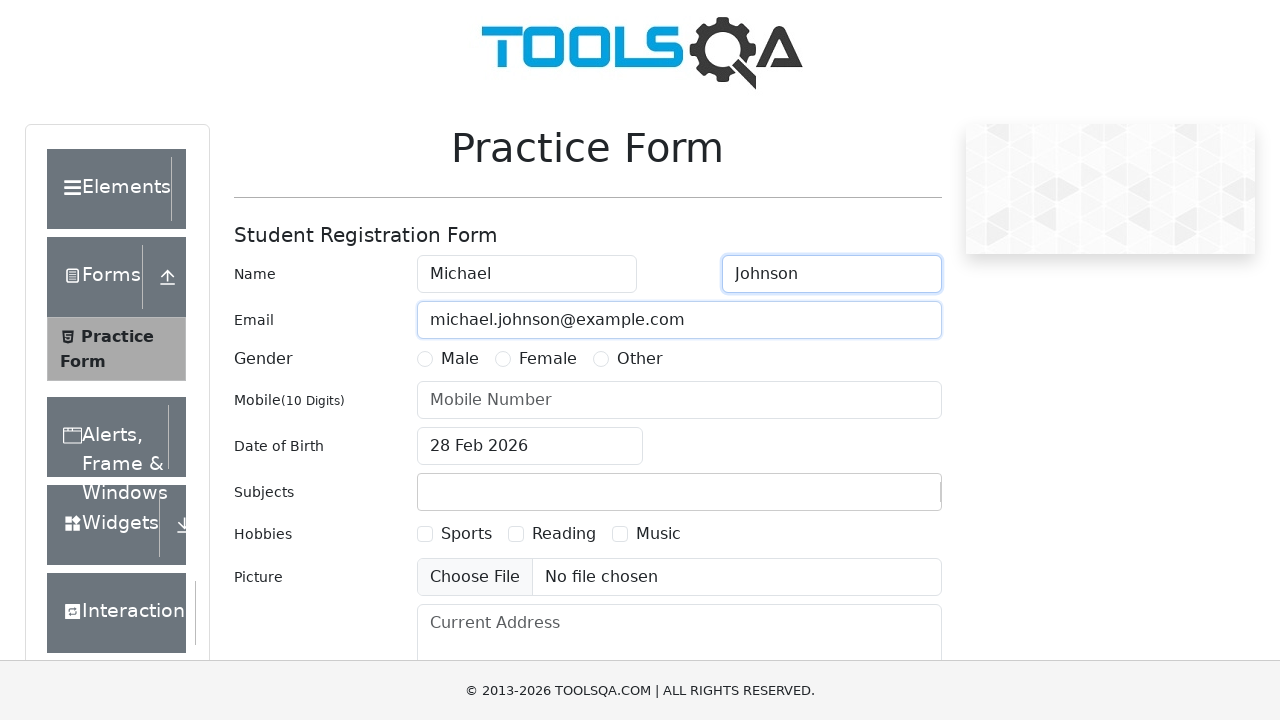

Filled phone number field with '5551234567' on #userNumber
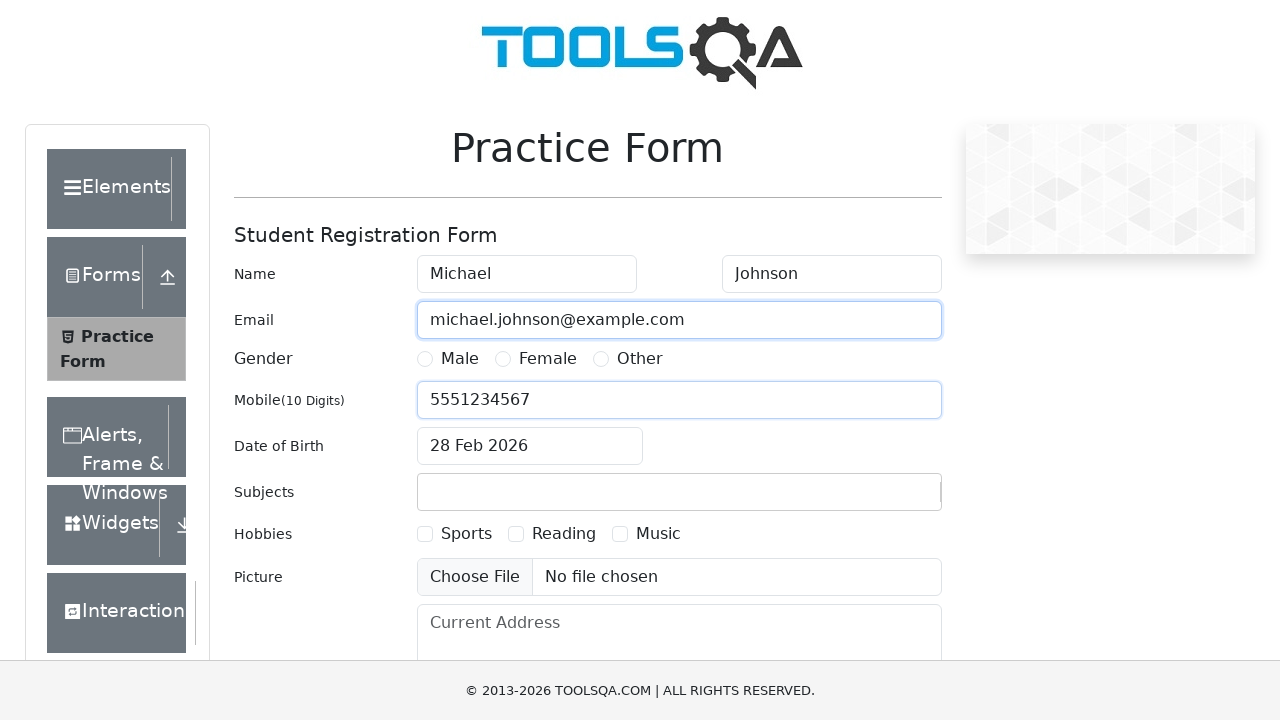

Filled subjects field with 'Maths' on #subjectsInput
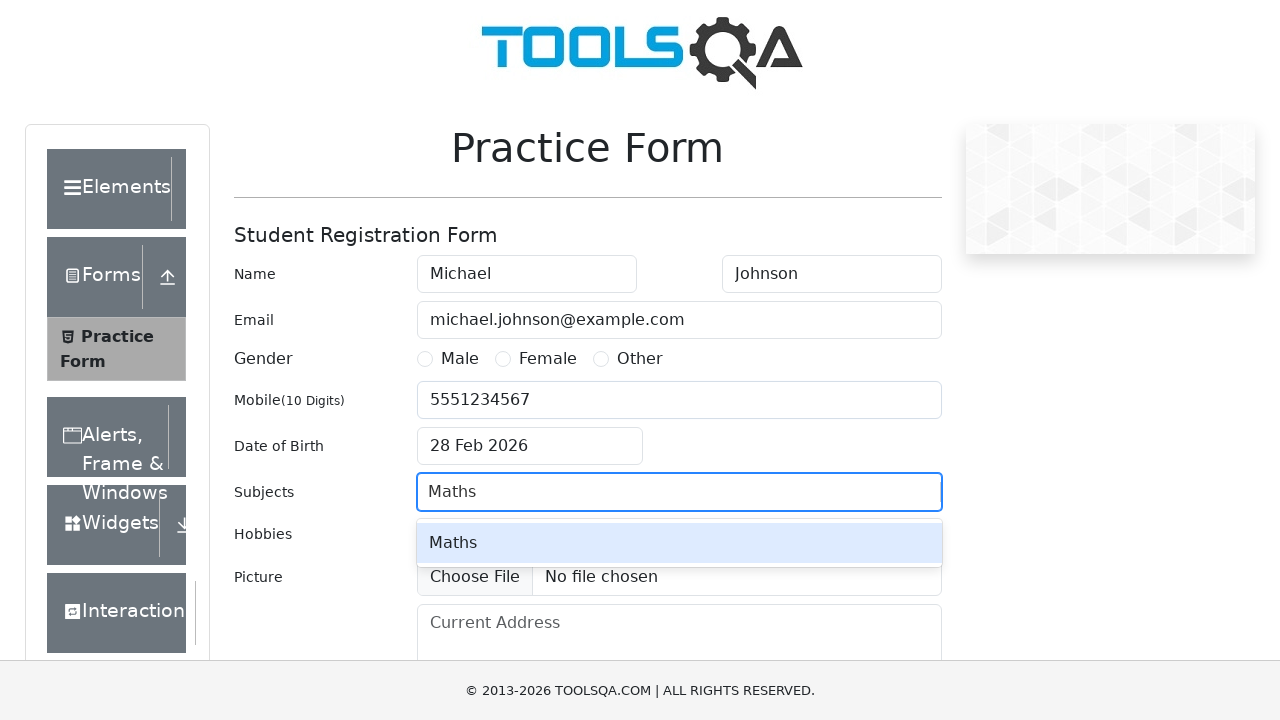

Pressed Enter to select 'Maths' subject on #subjectsInput
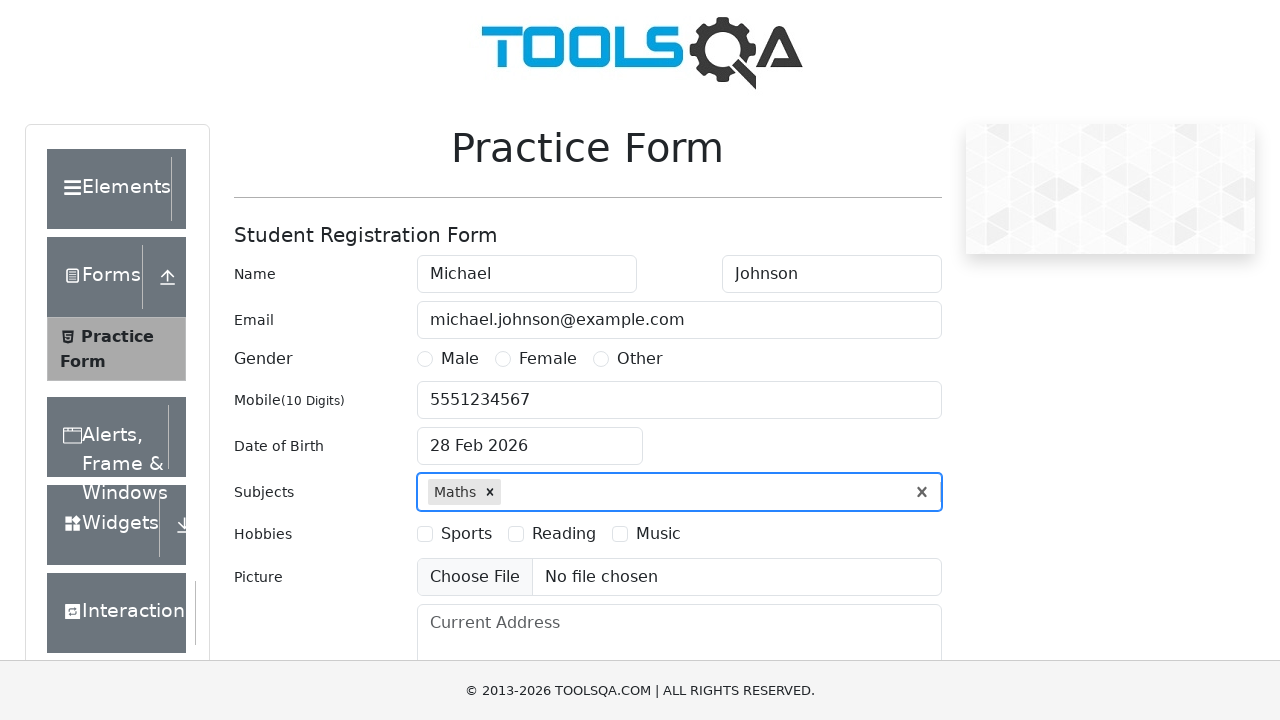

Verified subject was successfully added to the subjects container
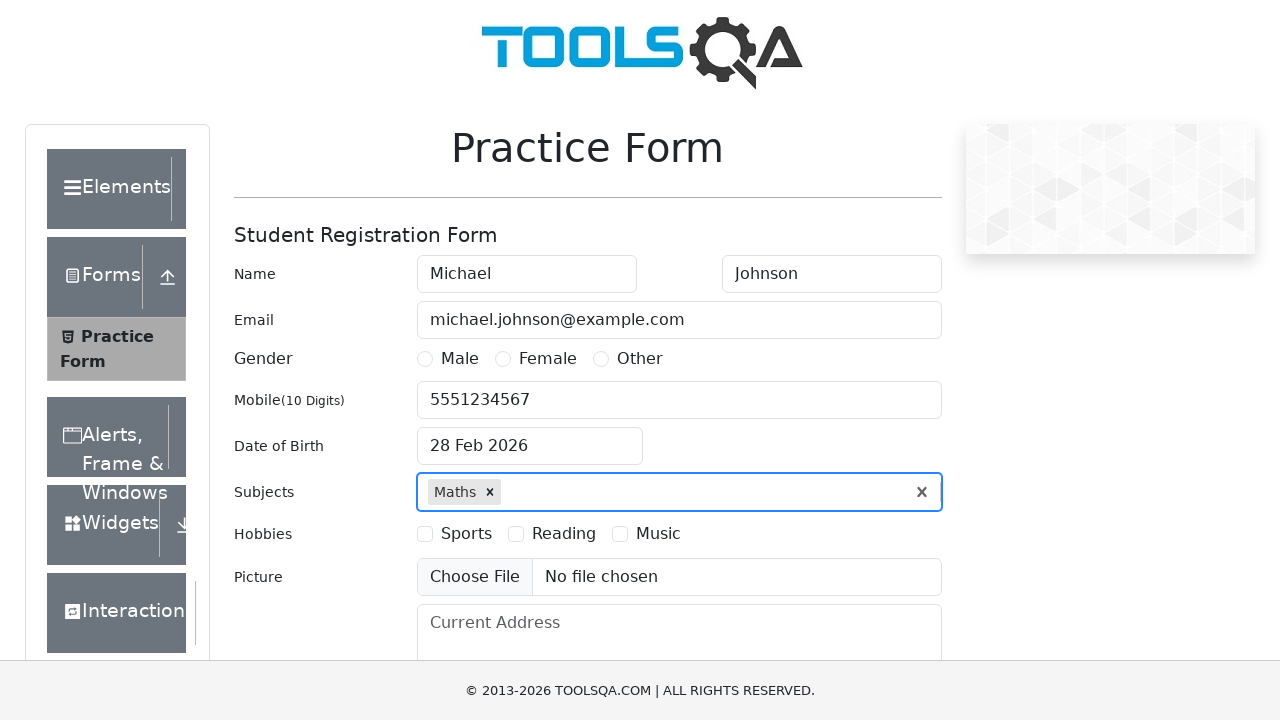

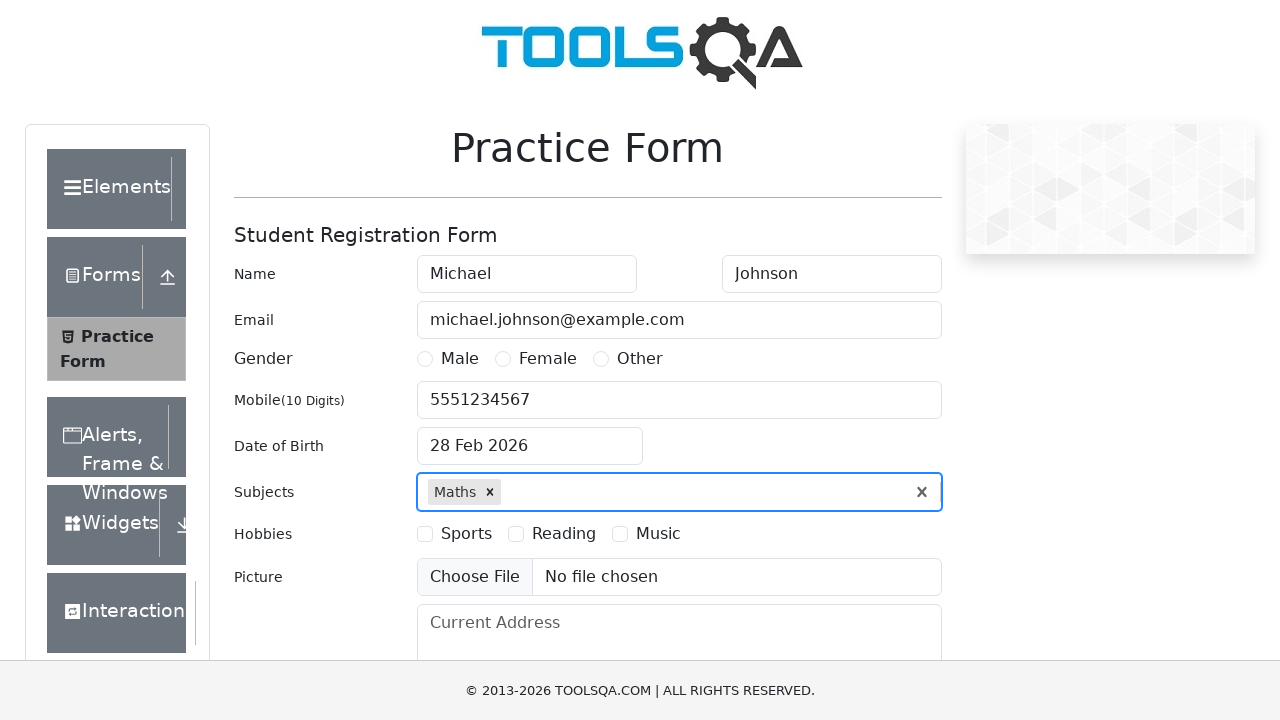